Tests dynamic dropdown functionality where selecting a city in the 'From' dropdown enables and populates the 'To' dropdown, then selects destinations from both dropdowns

Starting URL: https://rahulshettyacademy.com/dropdownsPractise/

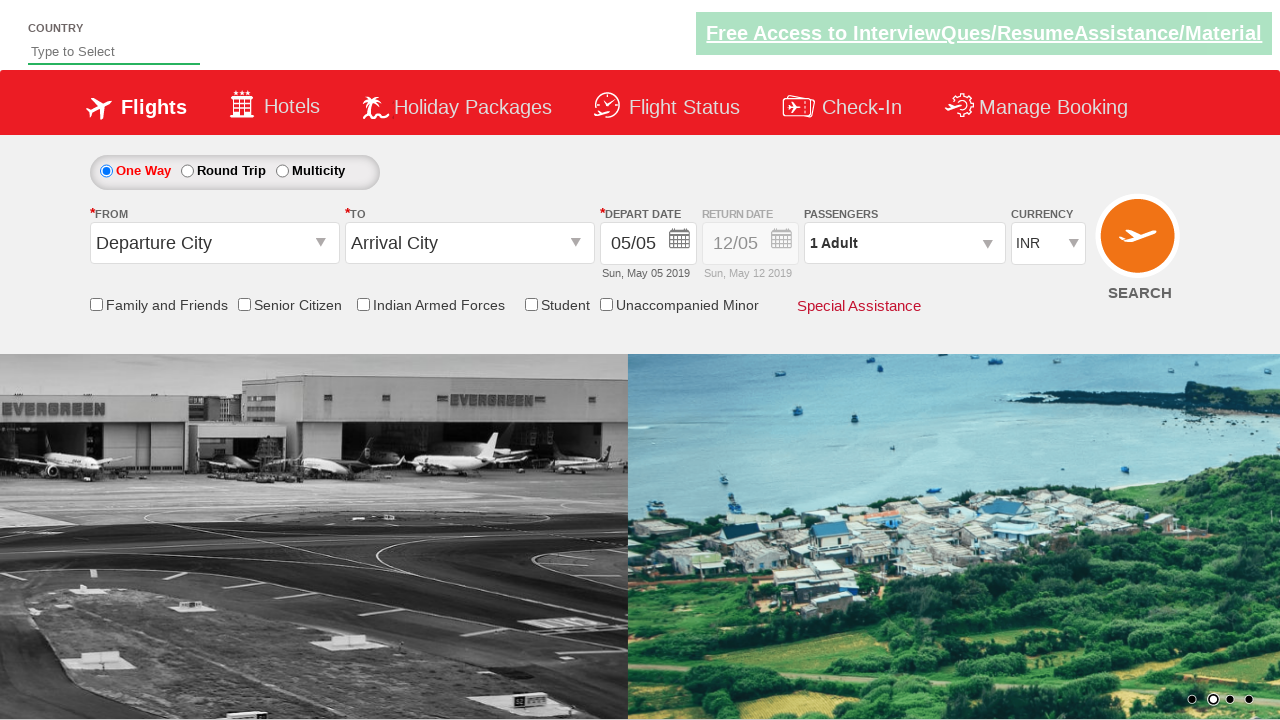

Clicked on the 'From' dropdown to open it at (214, 243) on #ctl00_mainContent_ddl_originStation1_CTXT
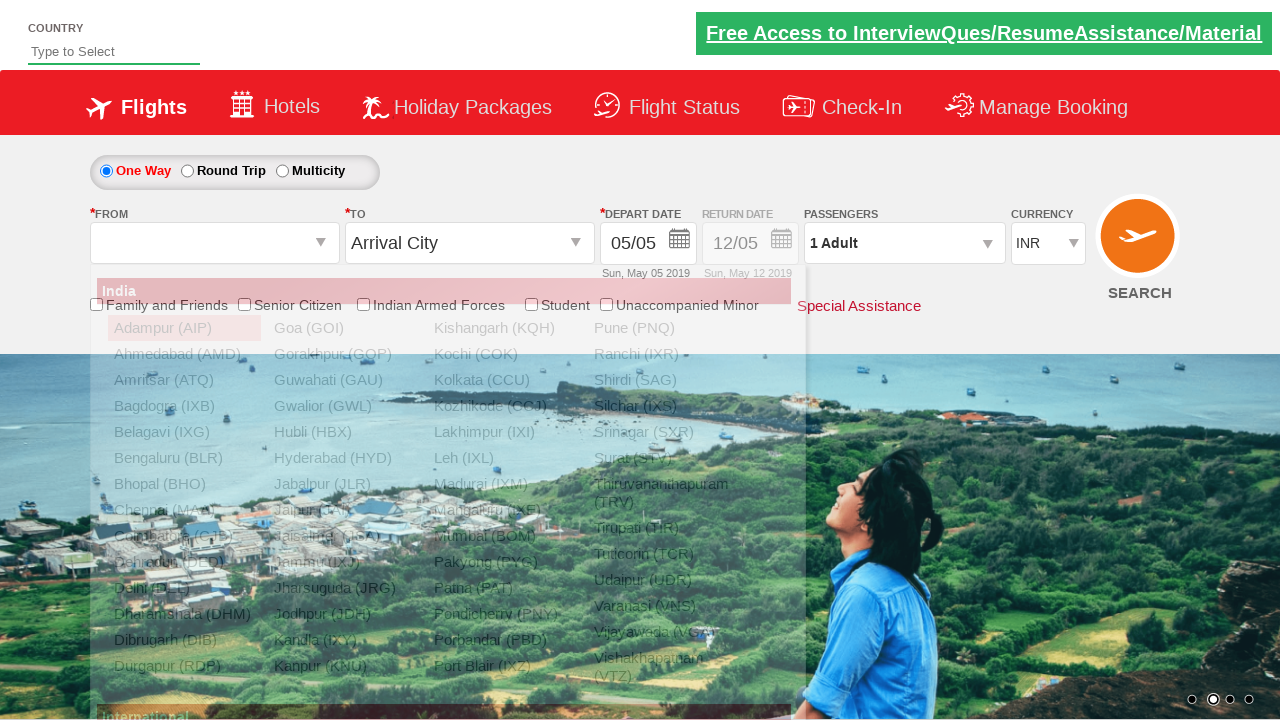

Selected Bengaluru (BLR) from the 'From' dropdown at (184, 458) on xpath=//a[@value='BLR']
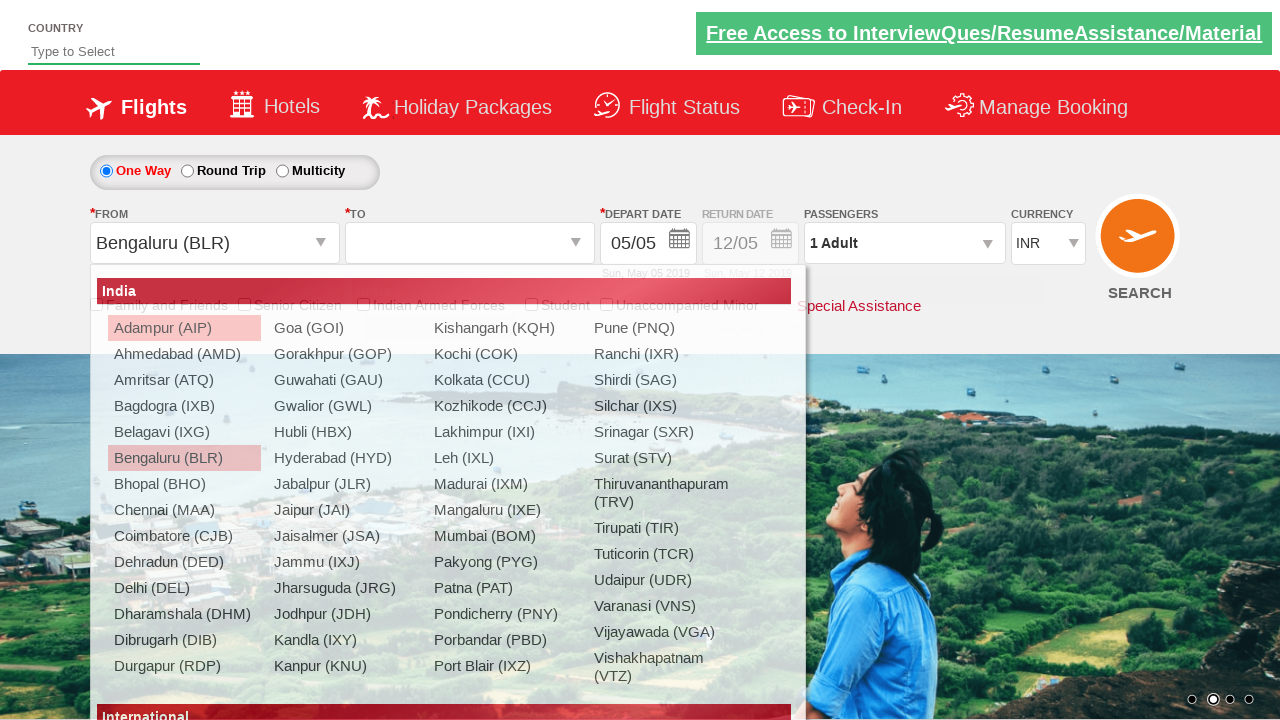

Selected Chennai (MAA) from the 'To' dropdown at (439, 484) on xpath=//div[@id='ctl00_mainContent_ddl_destinationStation1_CTNR'] //a[@value='MA
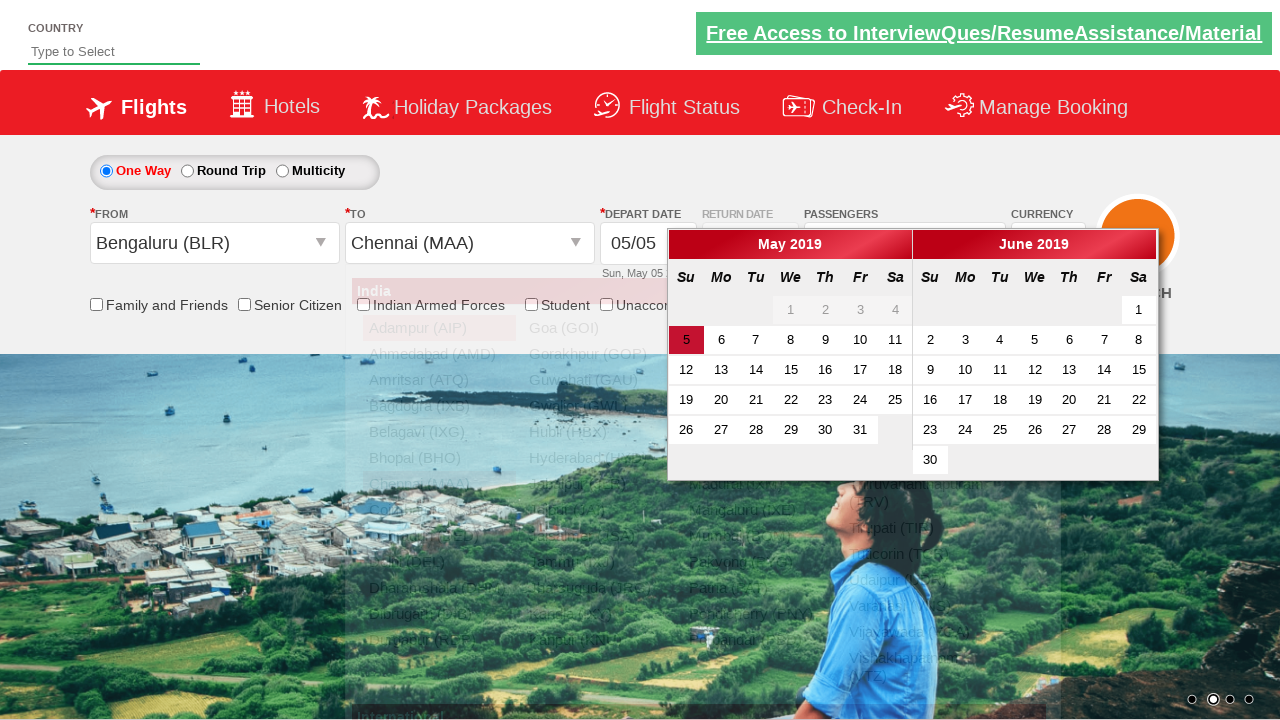

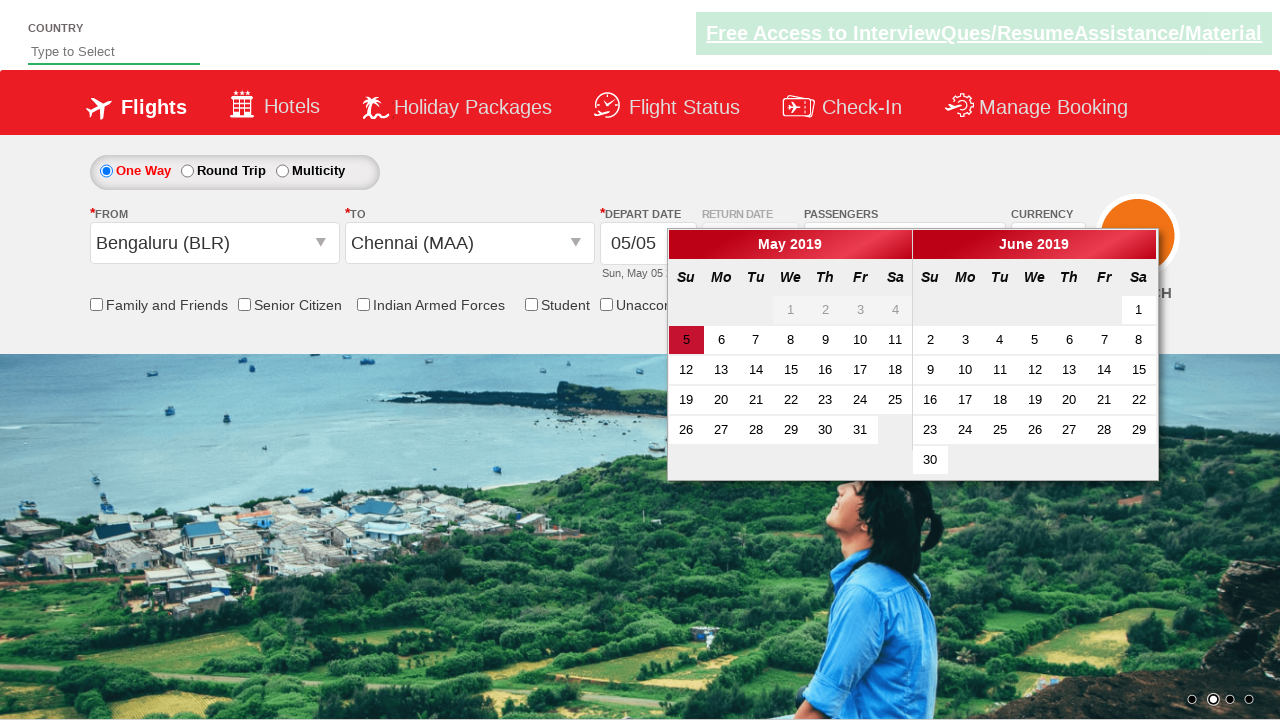